Tests browser navigation methods by clicking a link, navigating back and forward, filling a form field, and refreshing the page

Starting URL: https://www.rediff.com/

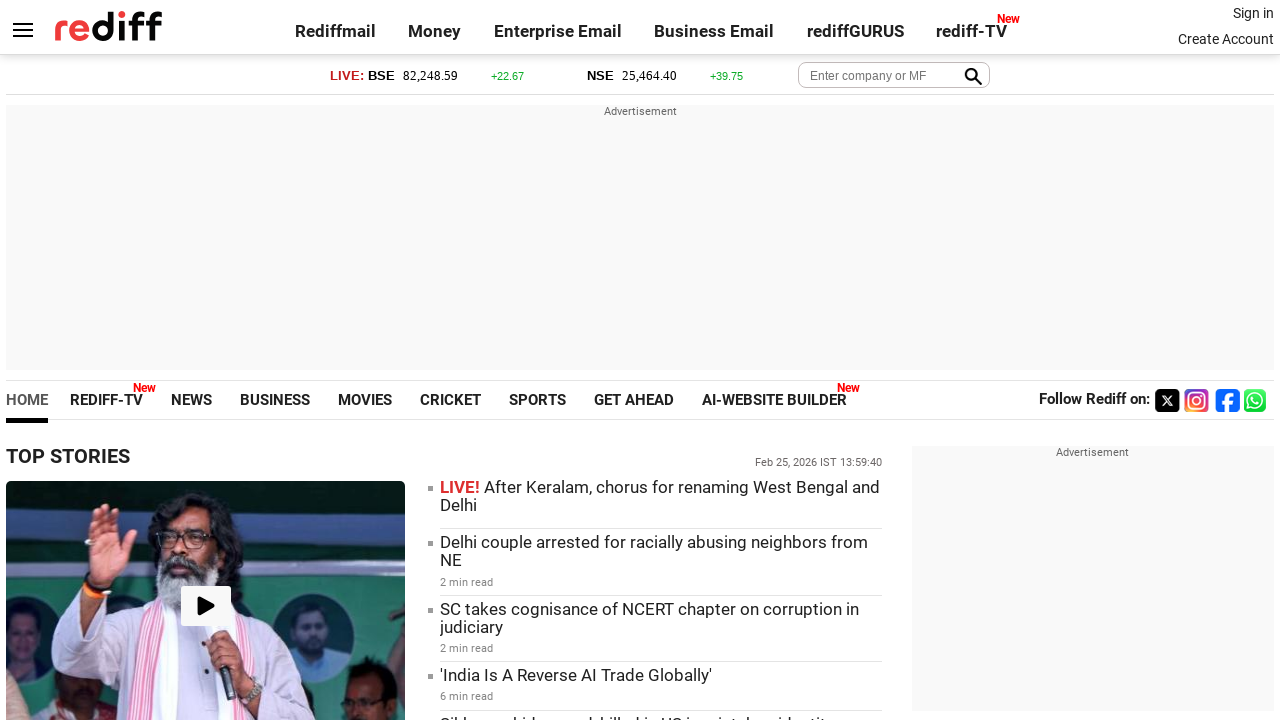

Clicked on Rediffmail link at (335, 31) on a:text('Rediffmail')
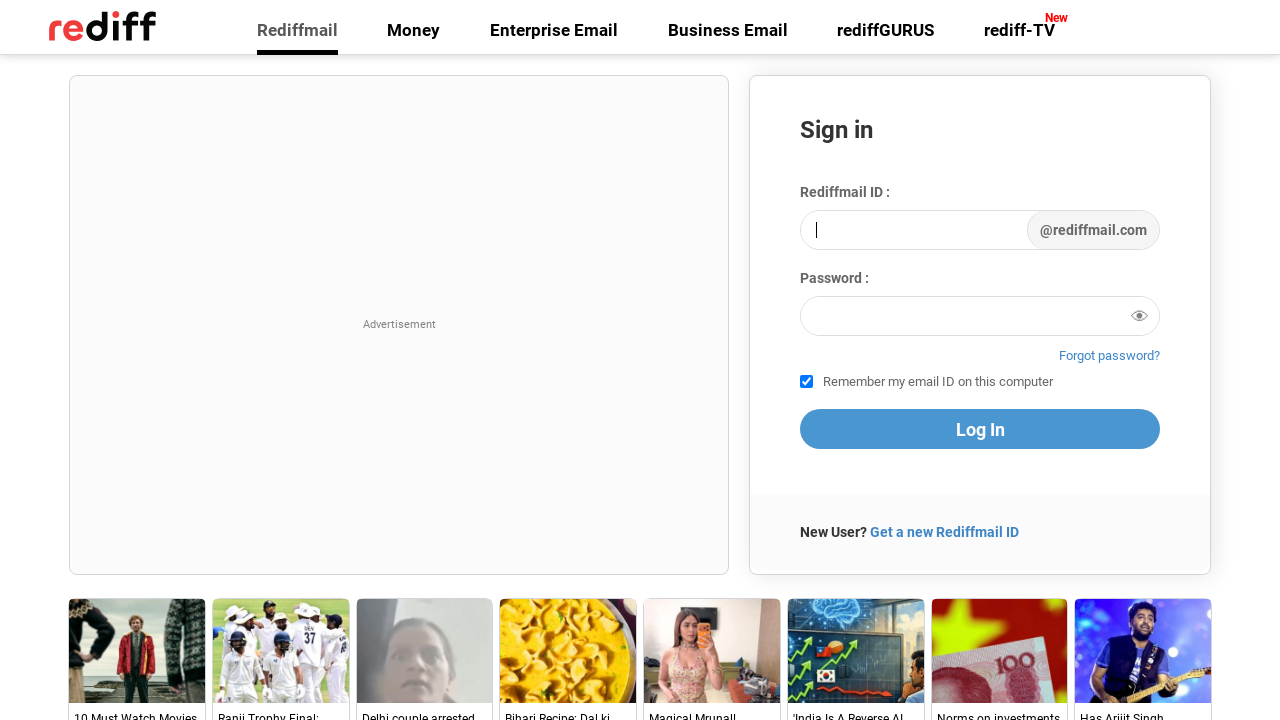

Rediffmail page loaded with networkidle state
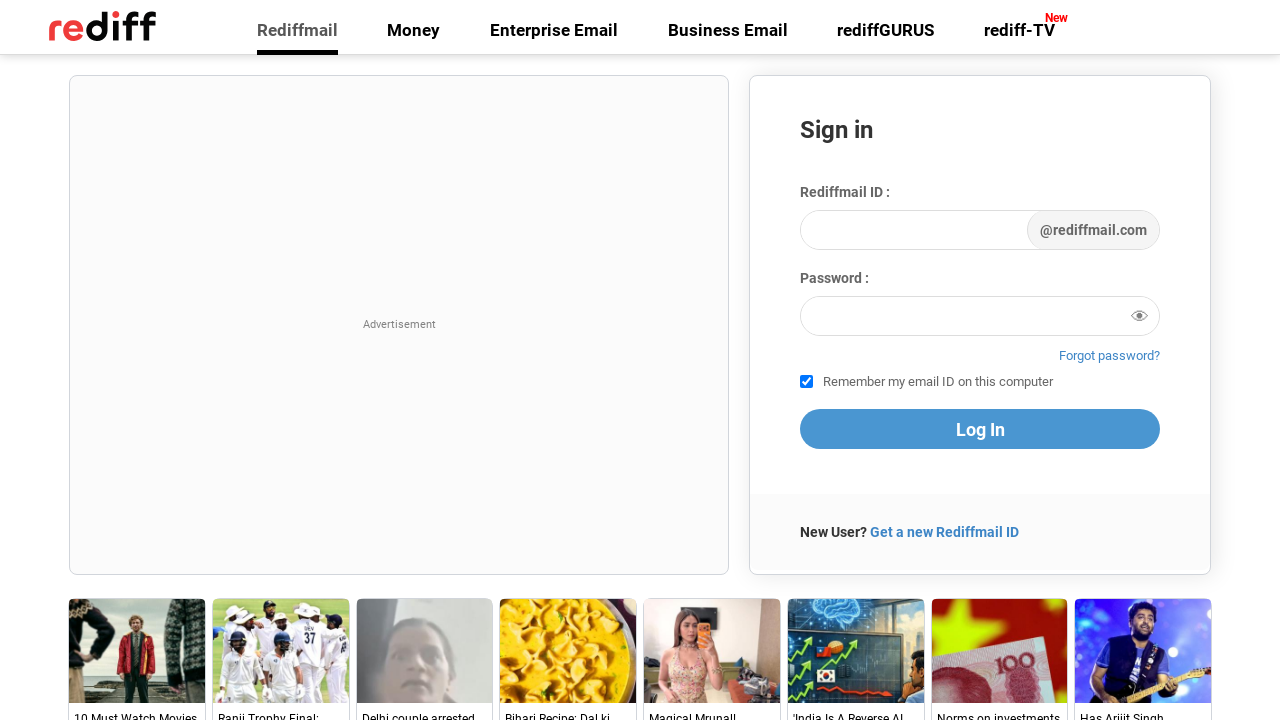

Navigated back to previous page
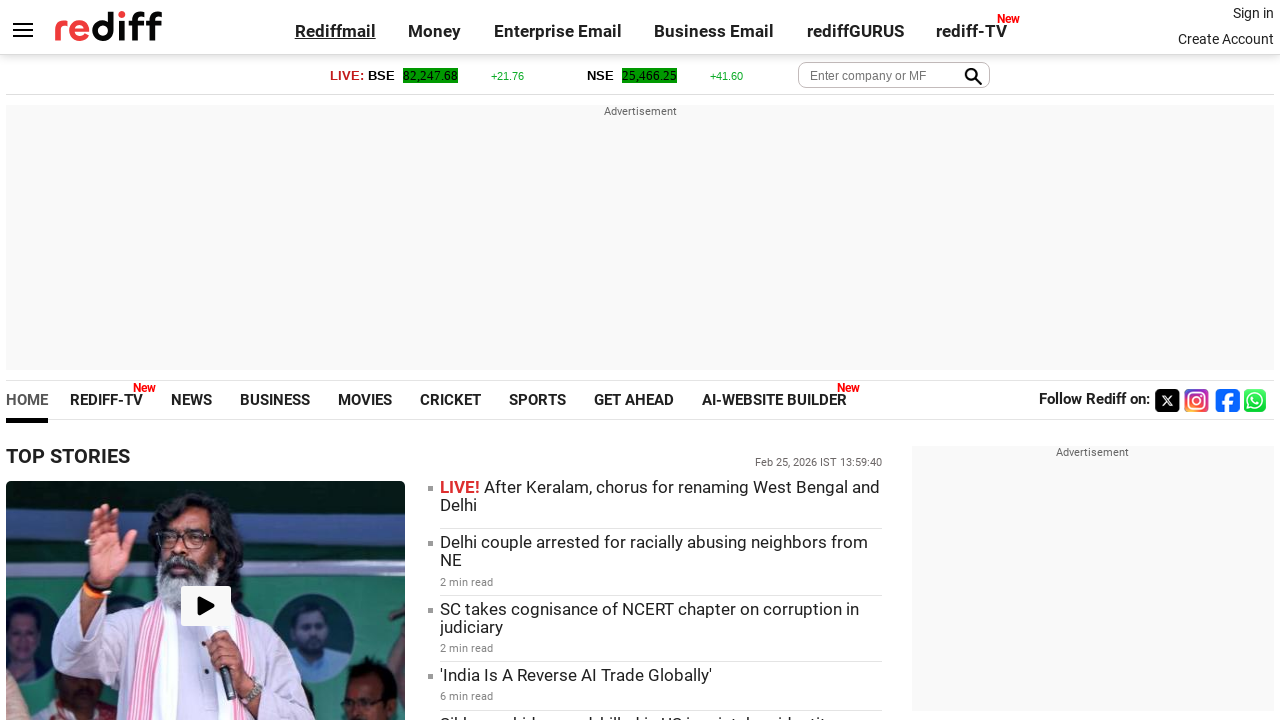

Previous page loaded with networkidle state
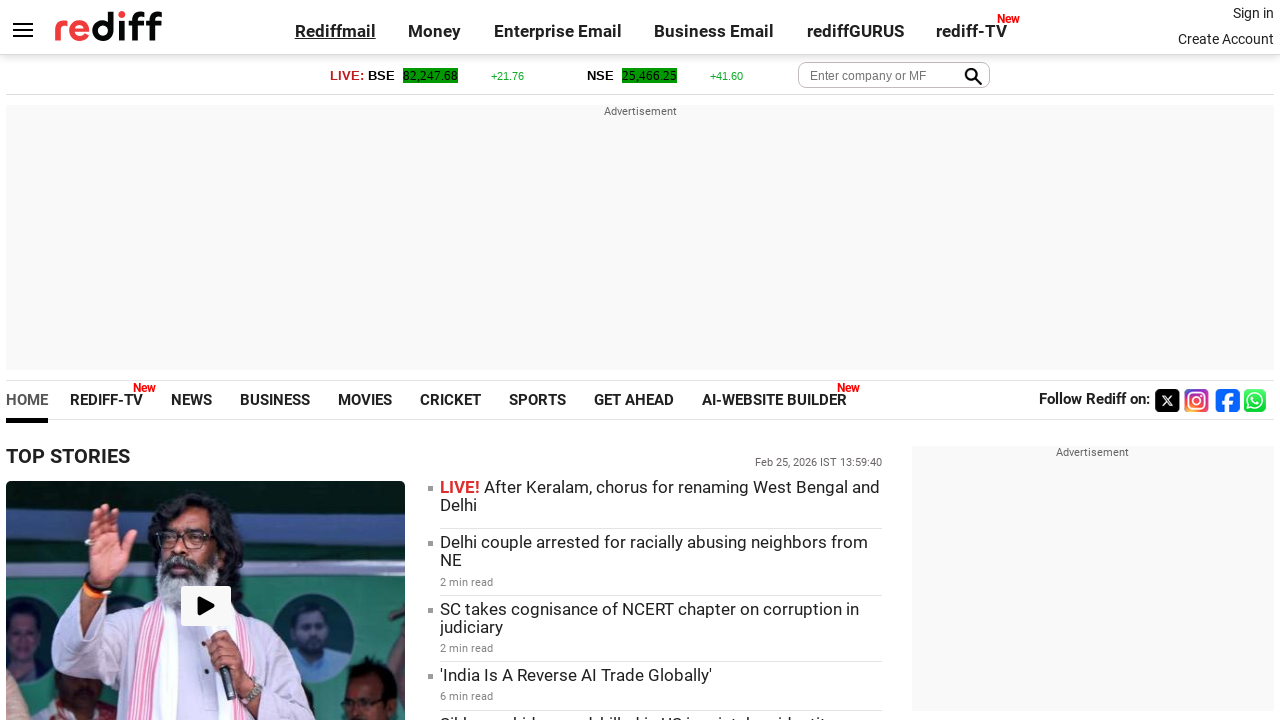

Navigated forward to Rediffmail page
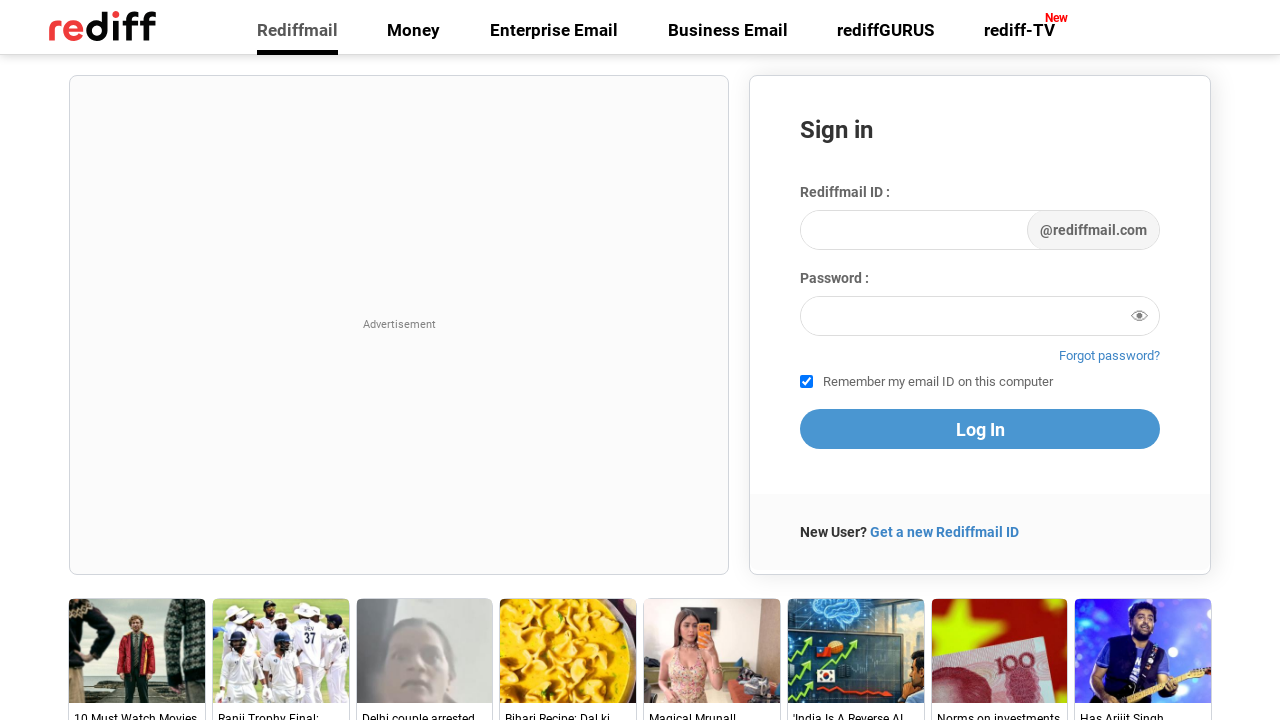

Rediffmail page loaded again with networkidle state
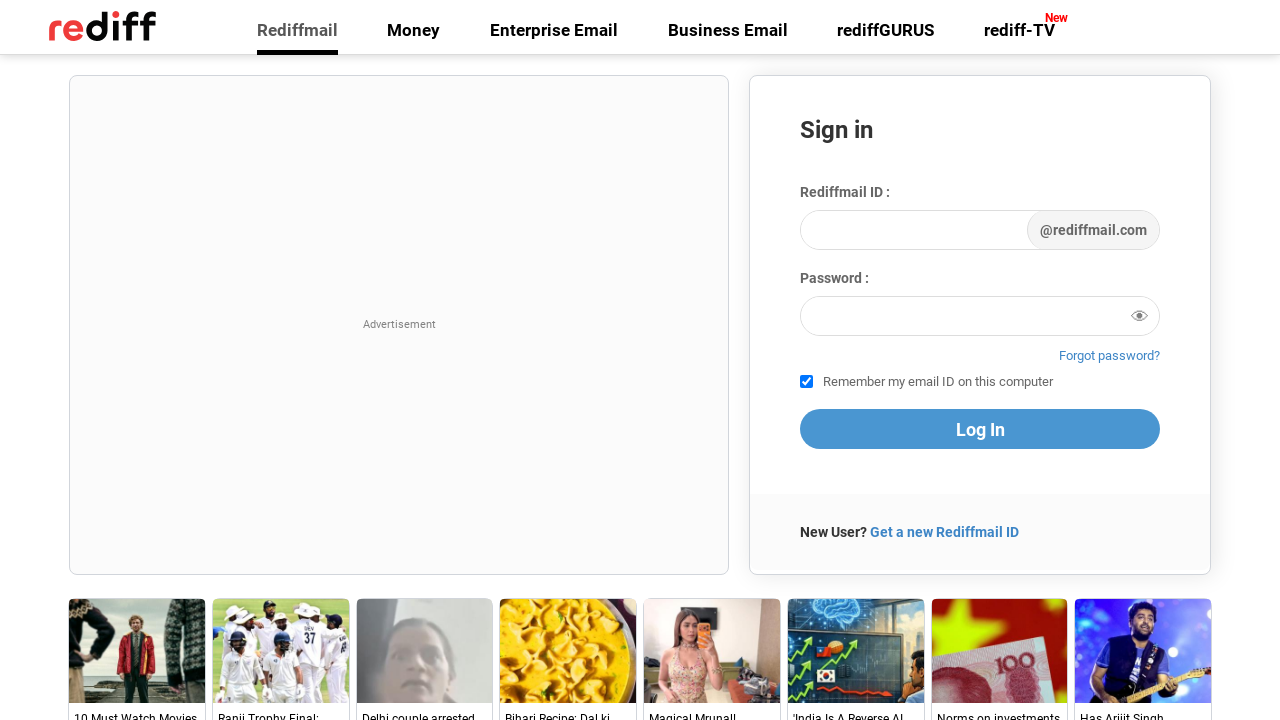

Filled login field with 'Selenium' on #login1
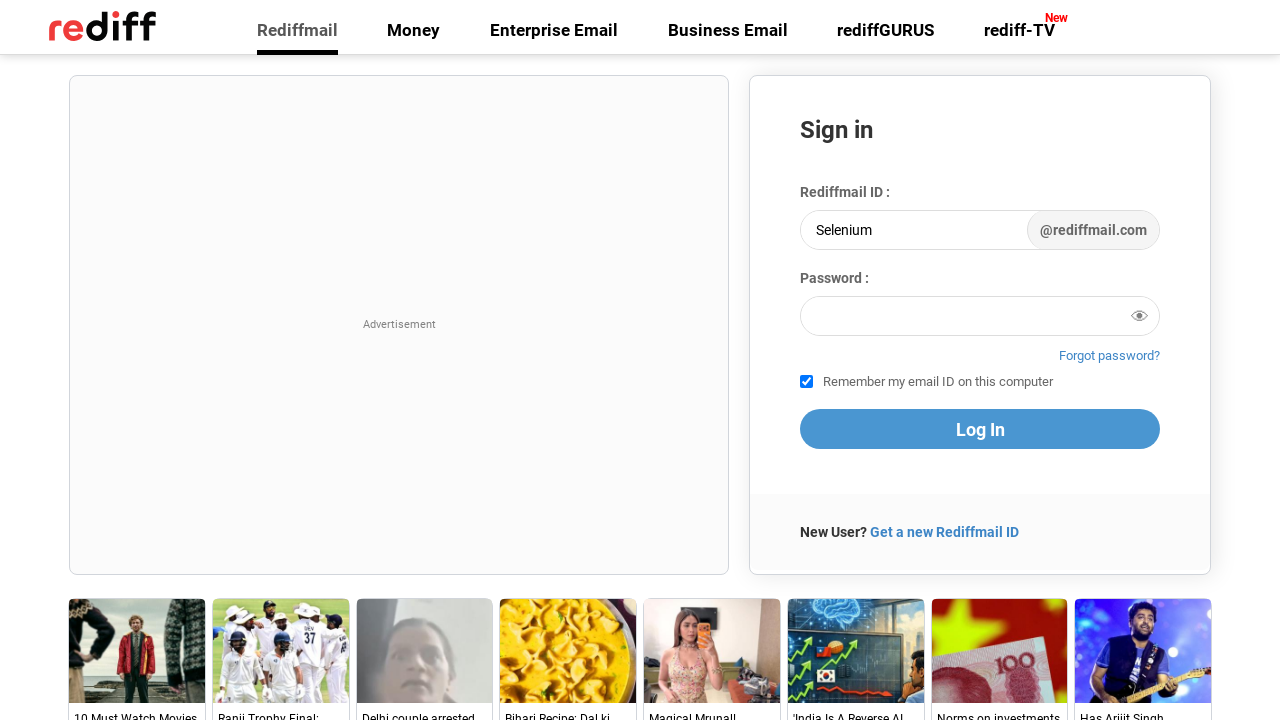

Page refreshed
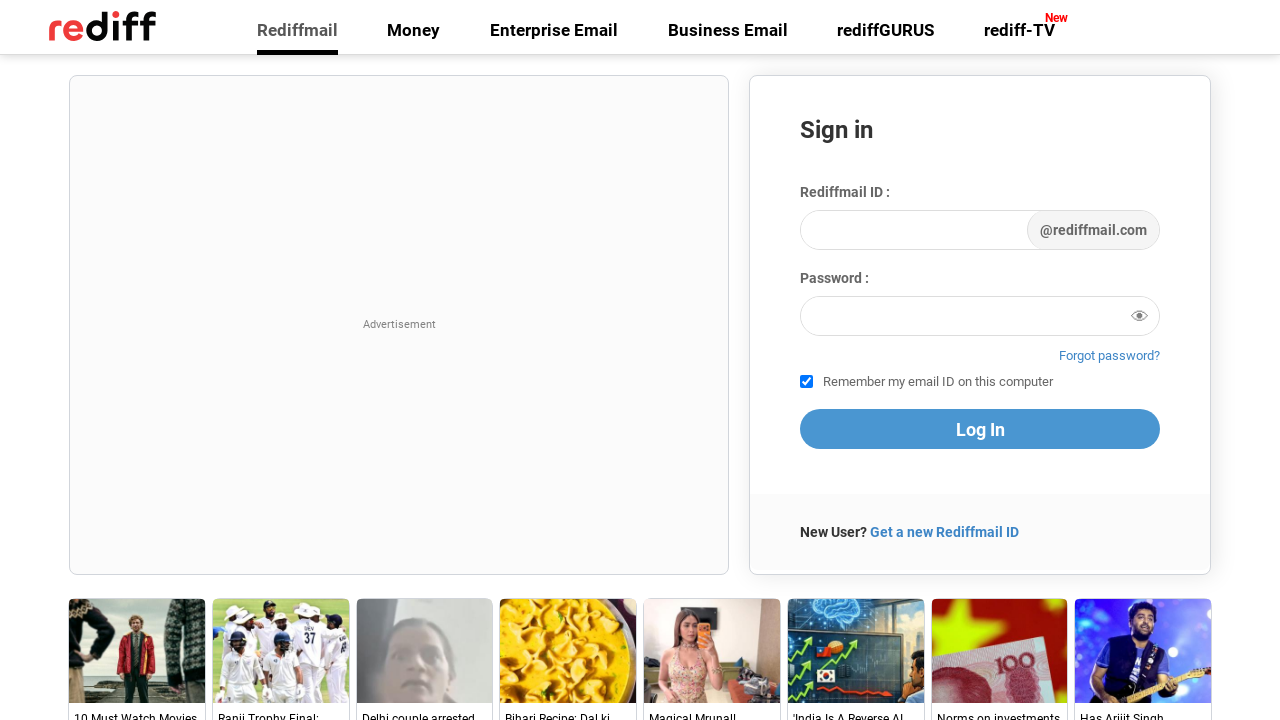

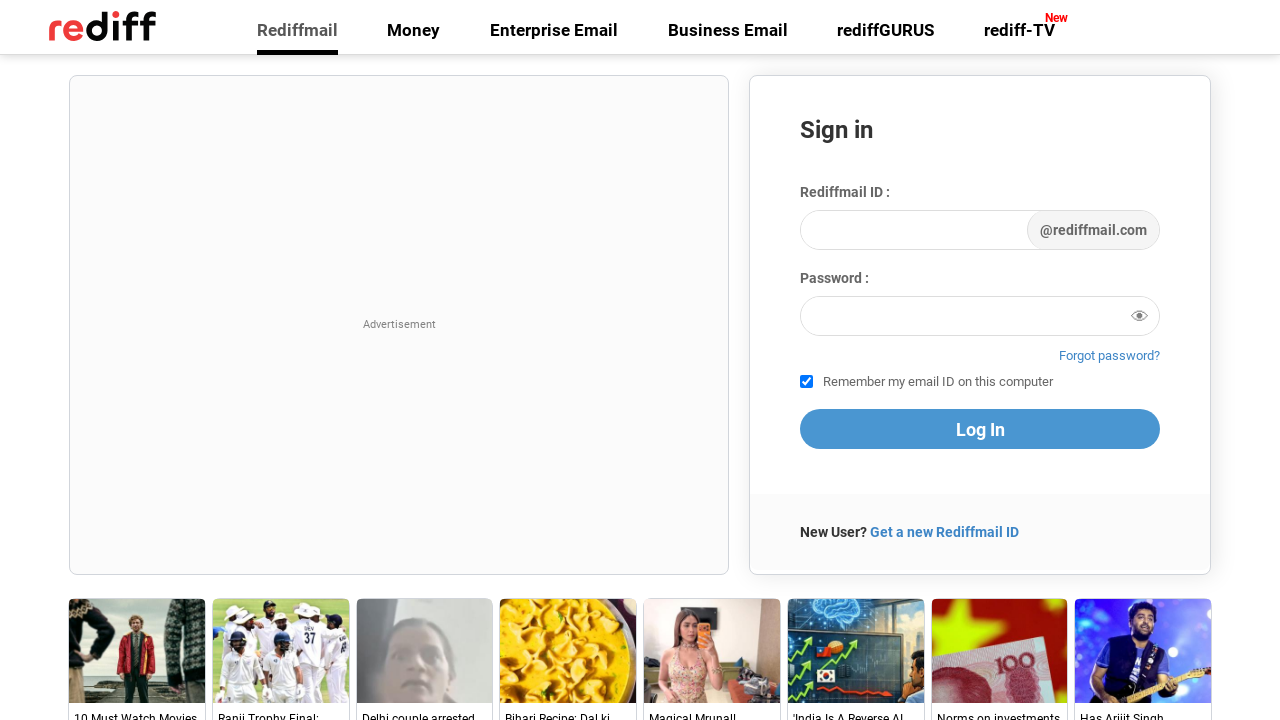